Tests subtraction of two positive numbers using the calculator

Starting URL: https://testsheepnz.github.io/BasicCalculator.html

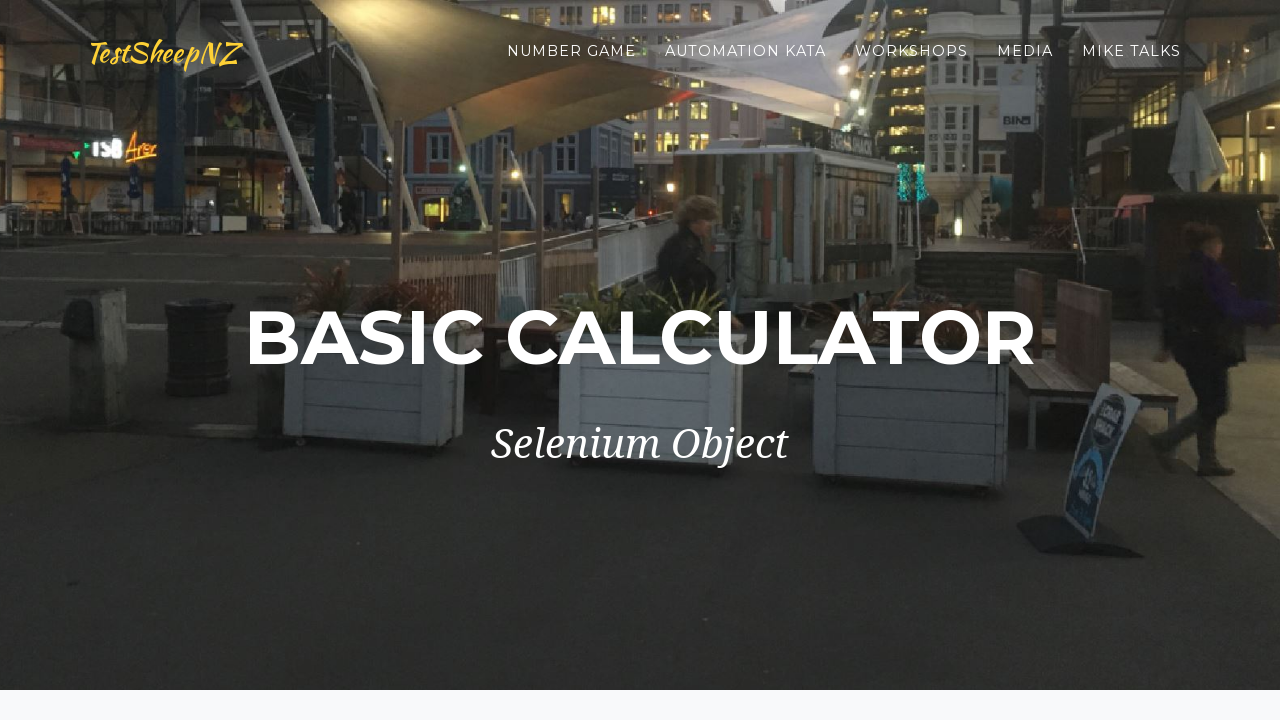

Scrolled down 900 pixels to view the calculator
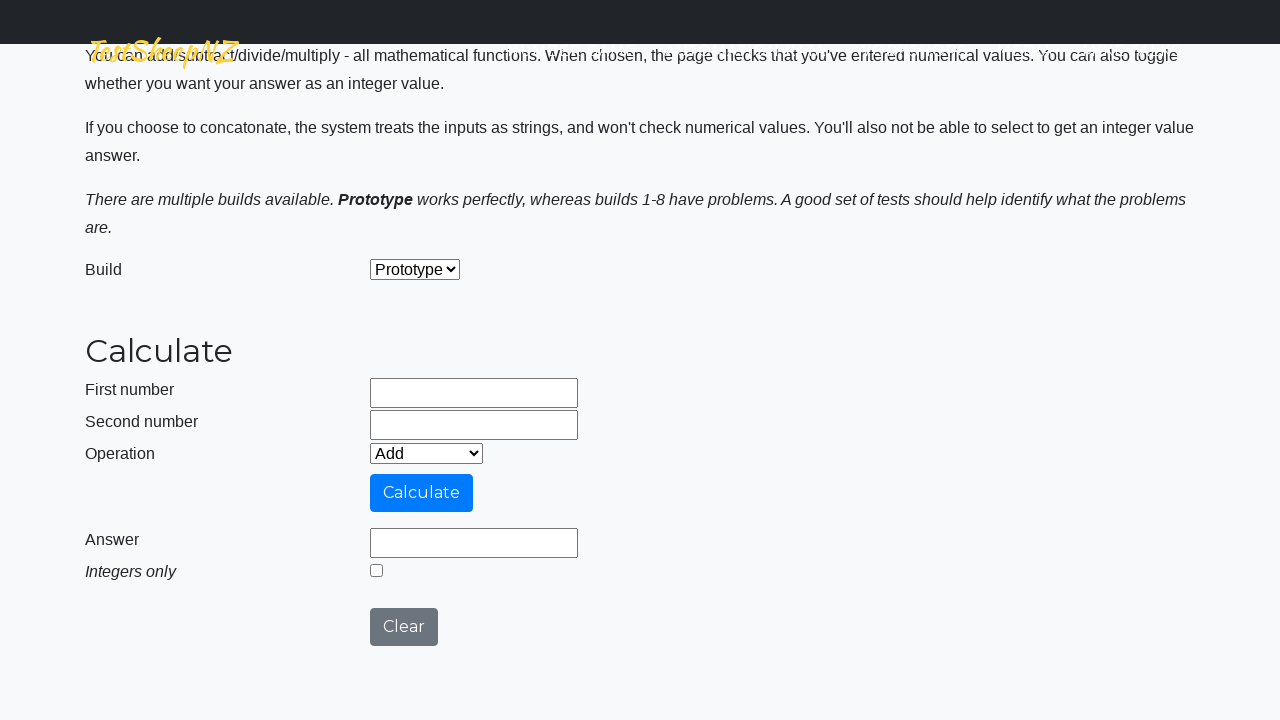

Entered first number '2' in number1Field on #number1Field
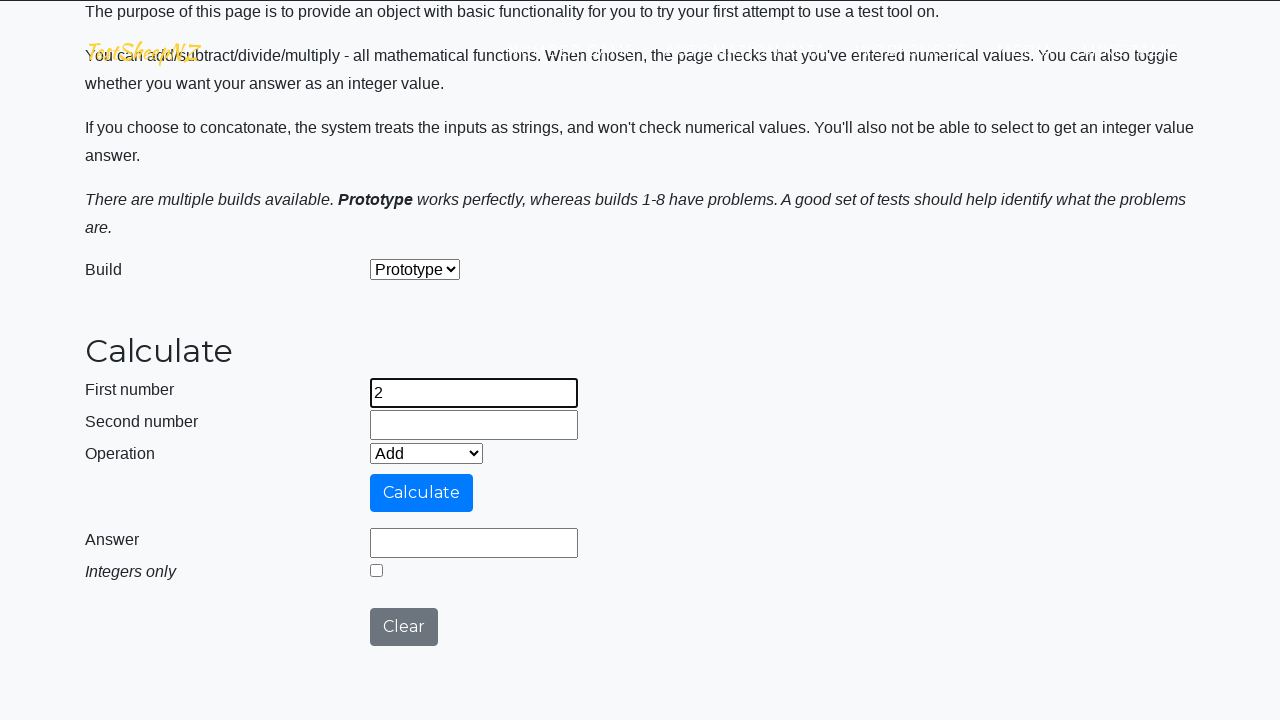

Entered second number '1' in number2Field on #number2Field
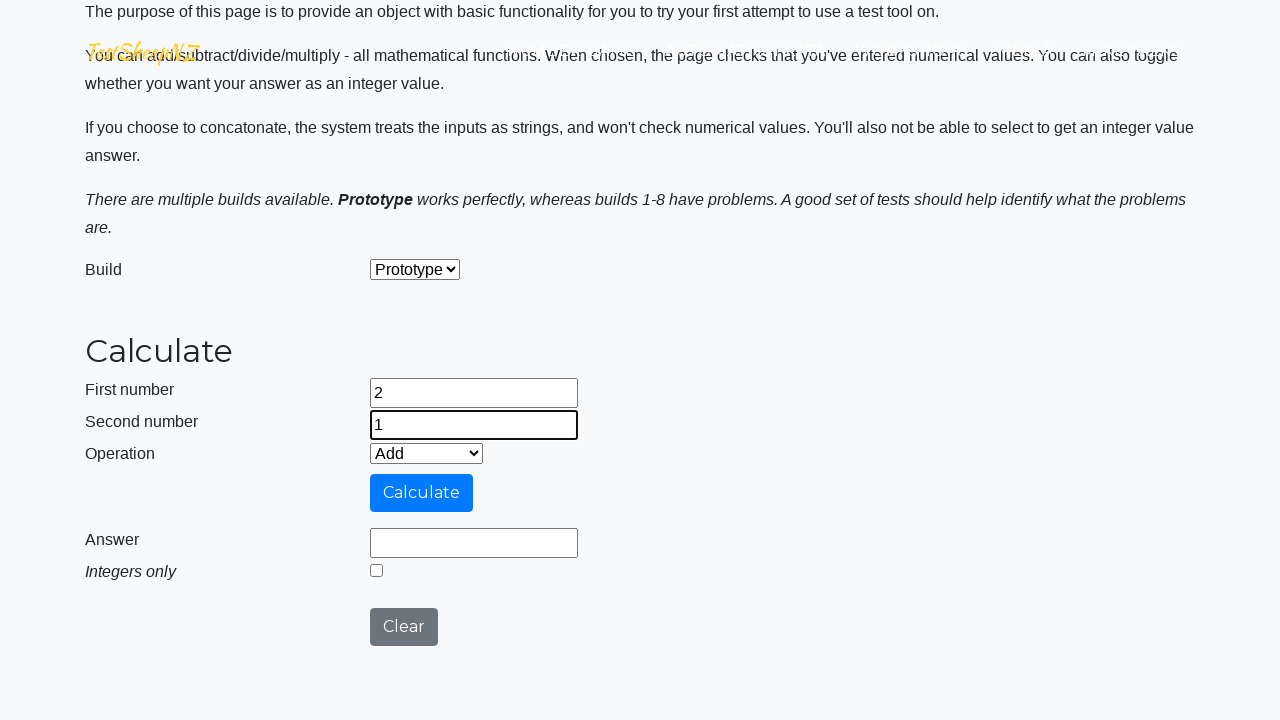

Selected 'Subtract' operation from dropdown on #selectOperationDropdown
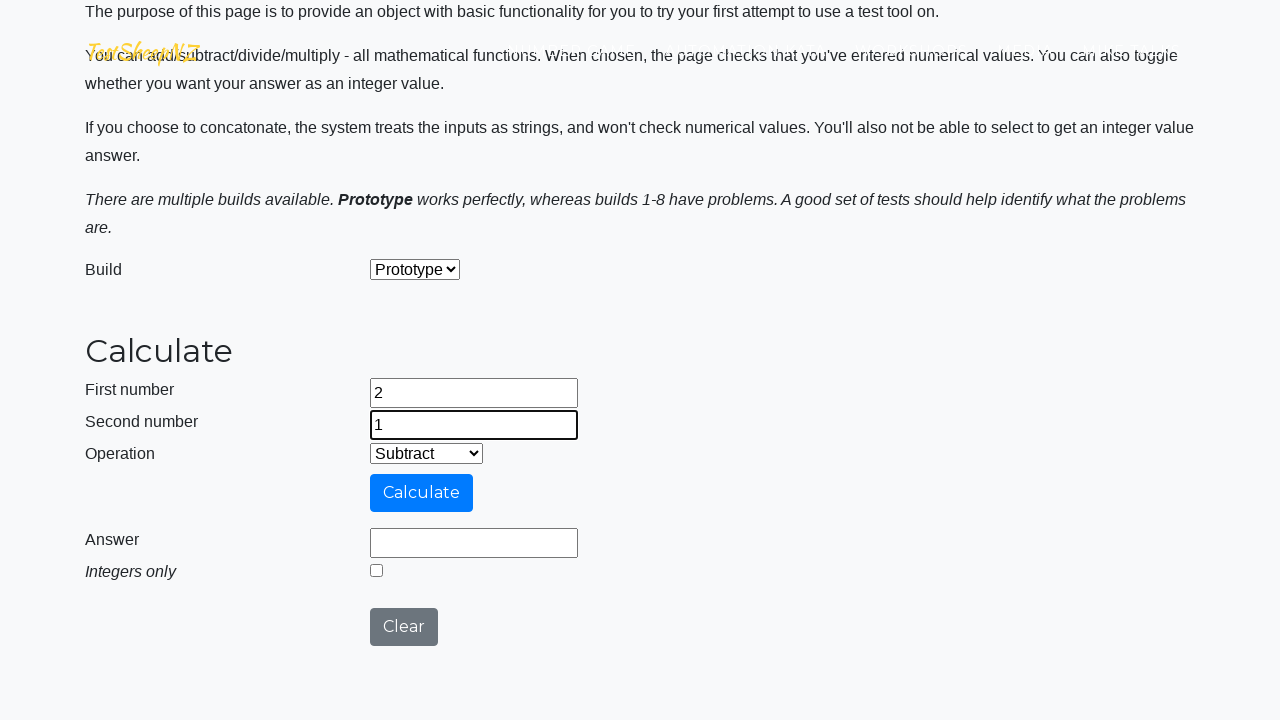

Clicked calculate button to perform subtraction at (422, 493) on #calculateButton
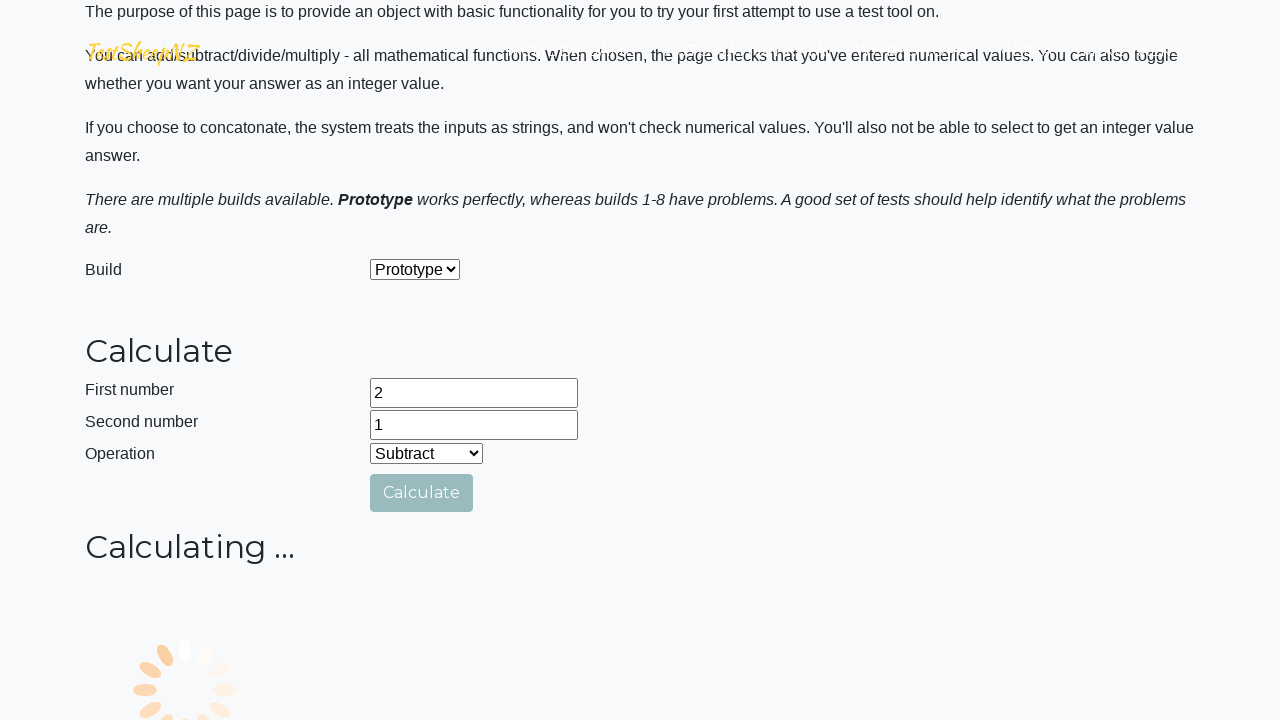

Result field appeared with the calculation result (2 - 1 = 1)
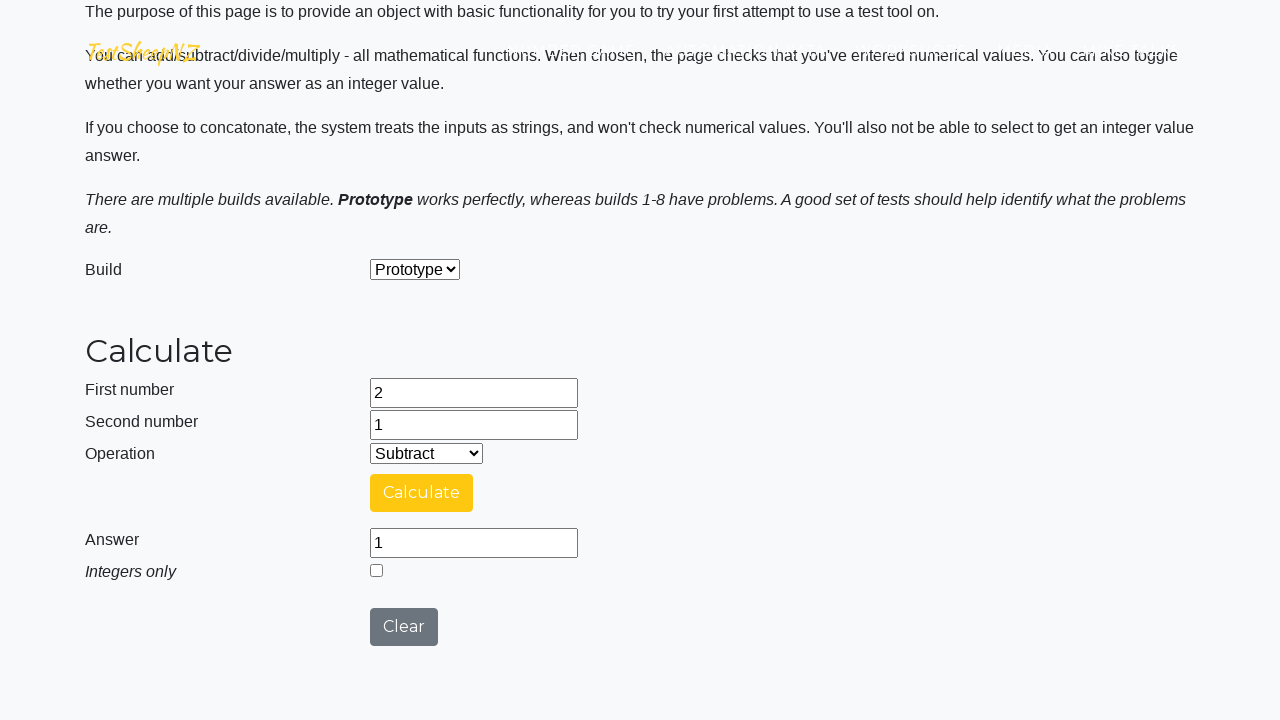

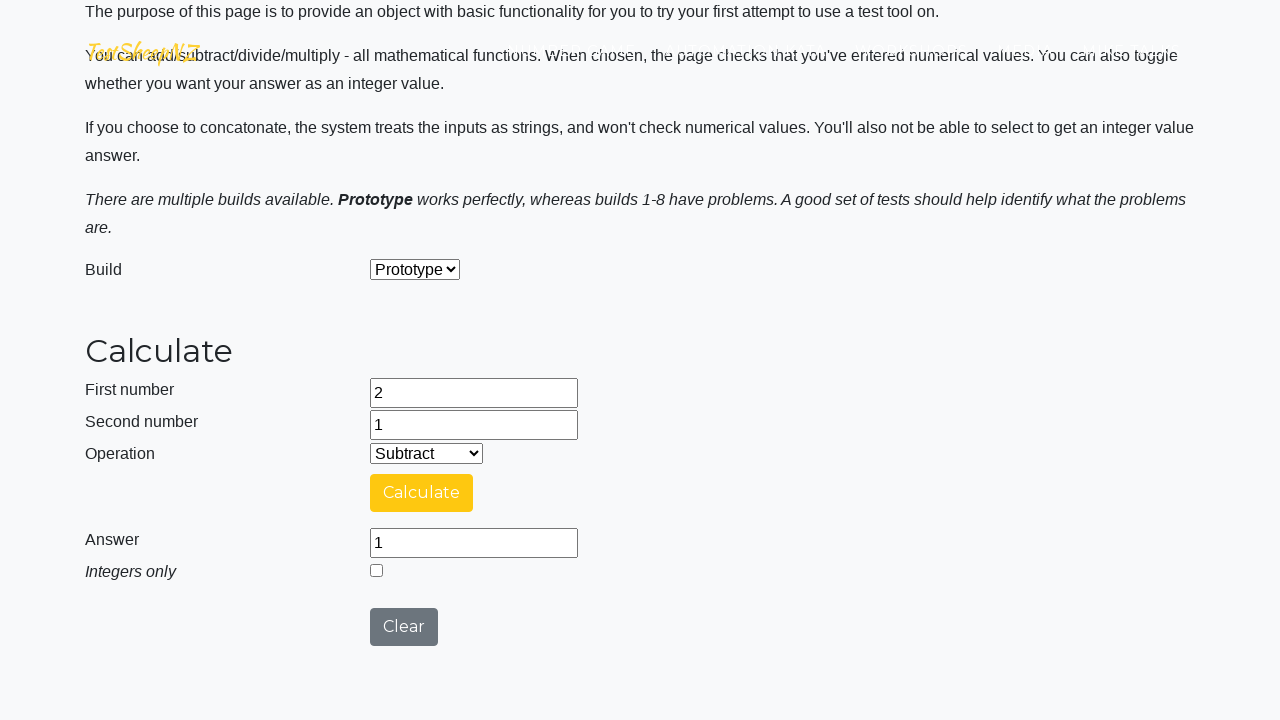